Tests basic browser functionality by navigating to a demo travel site, maximizing the window, and verifying the page loads by checking for the page title.

Starting URL: http://demo.guru99.com/test/newtours/

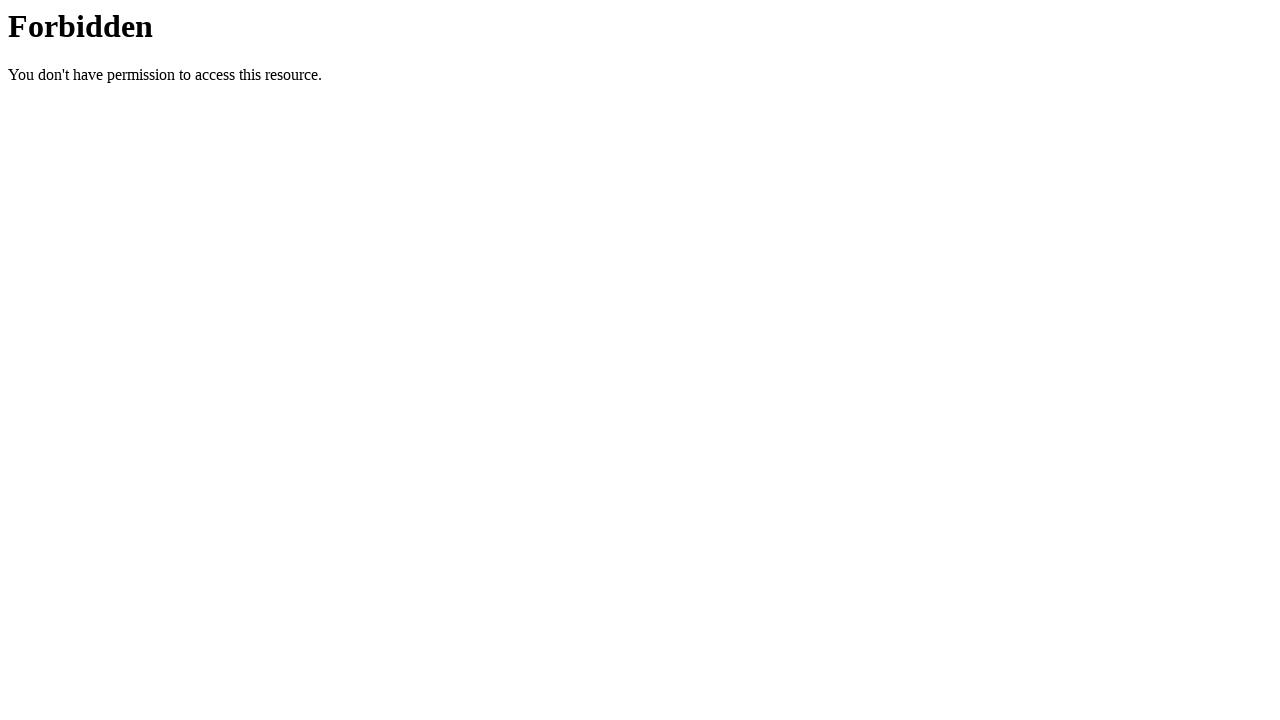

Maximized browser window to 1920x1080
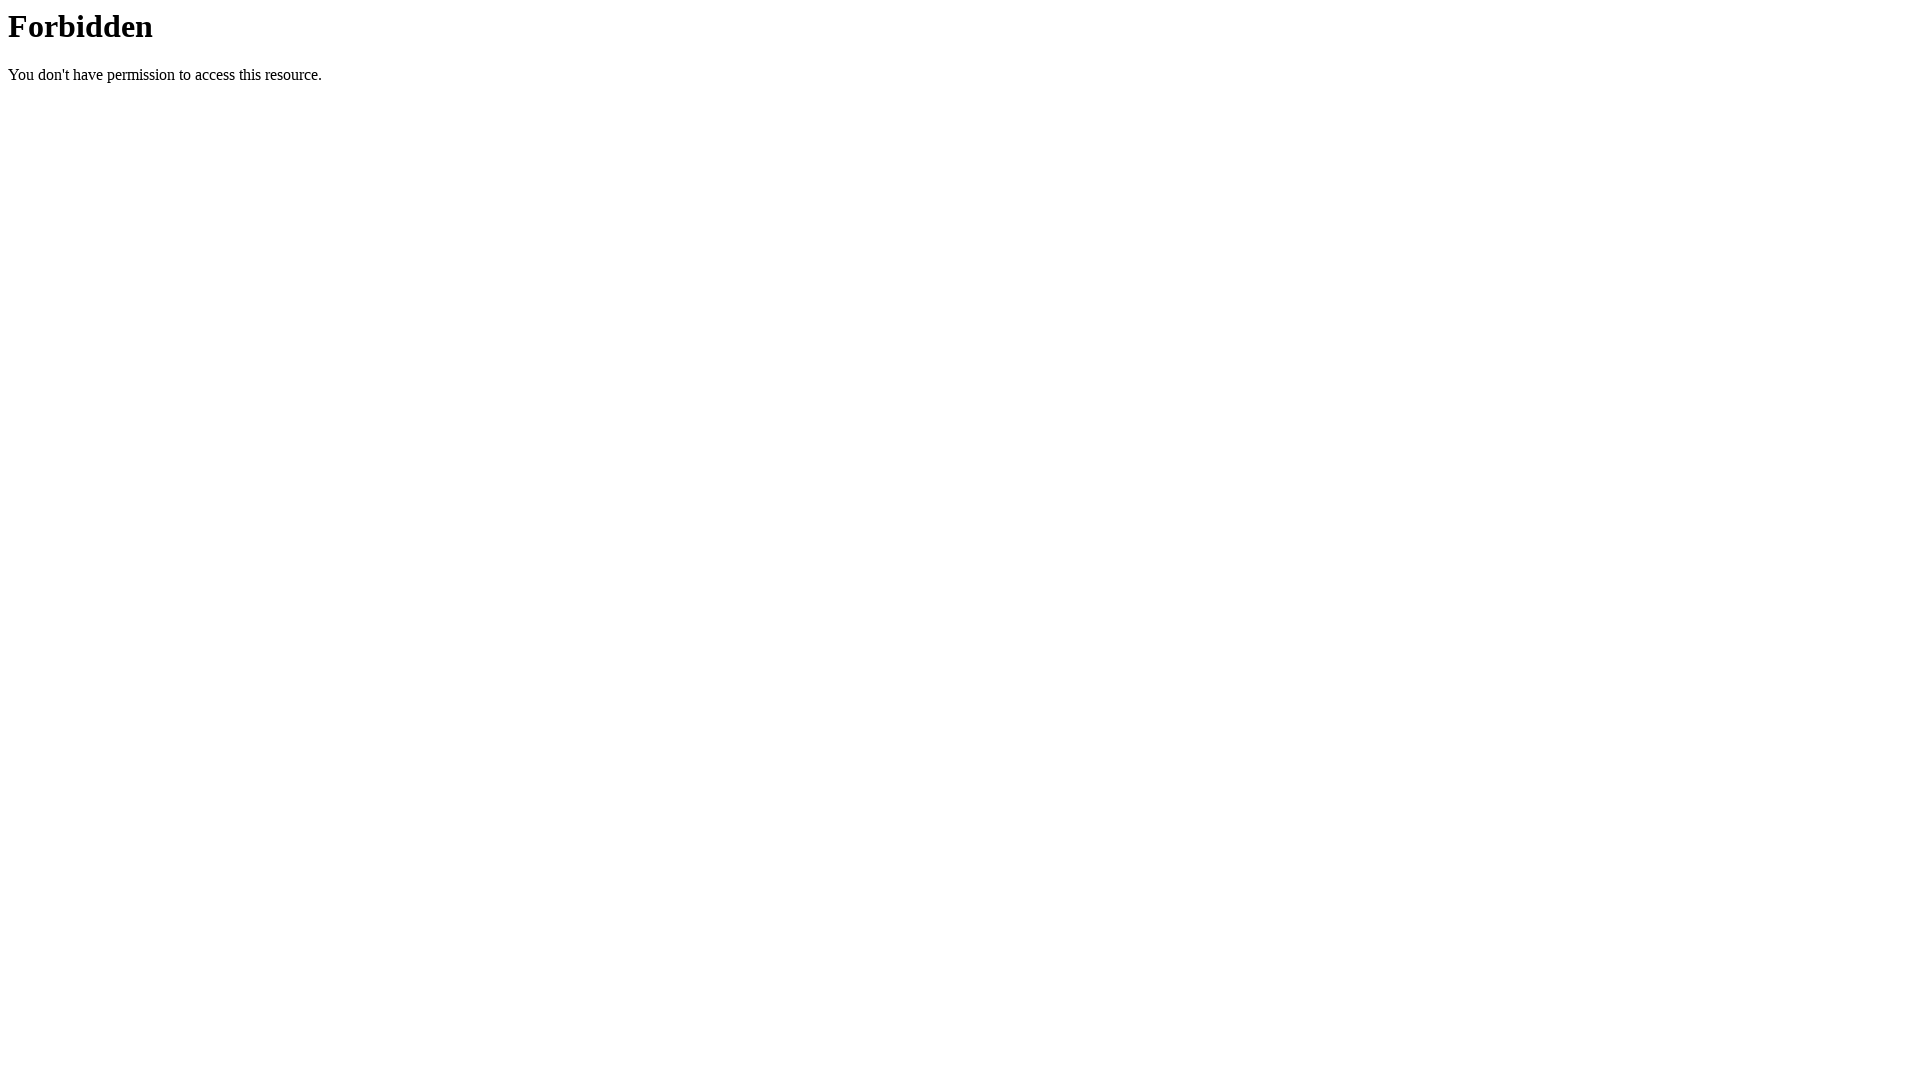

Page DOM content loaded
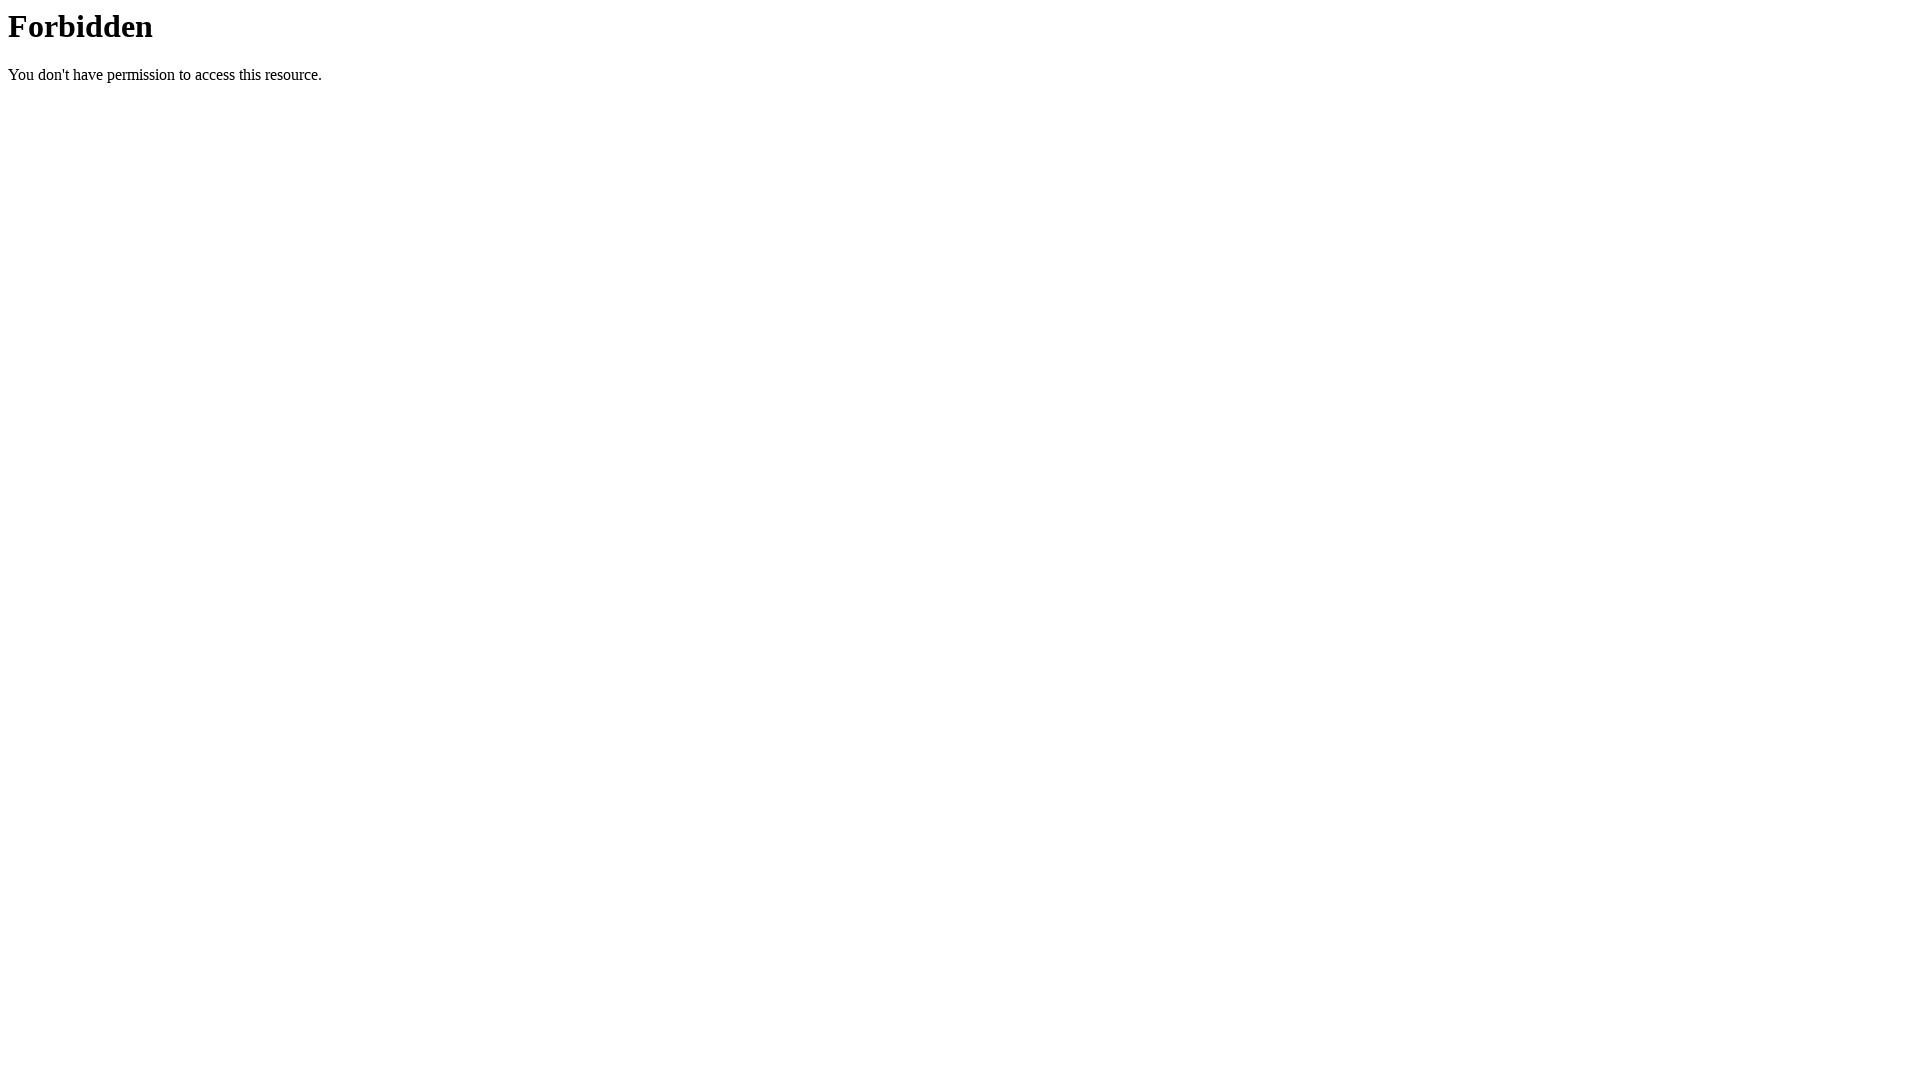

Retrieved page title: 403 Forbidden
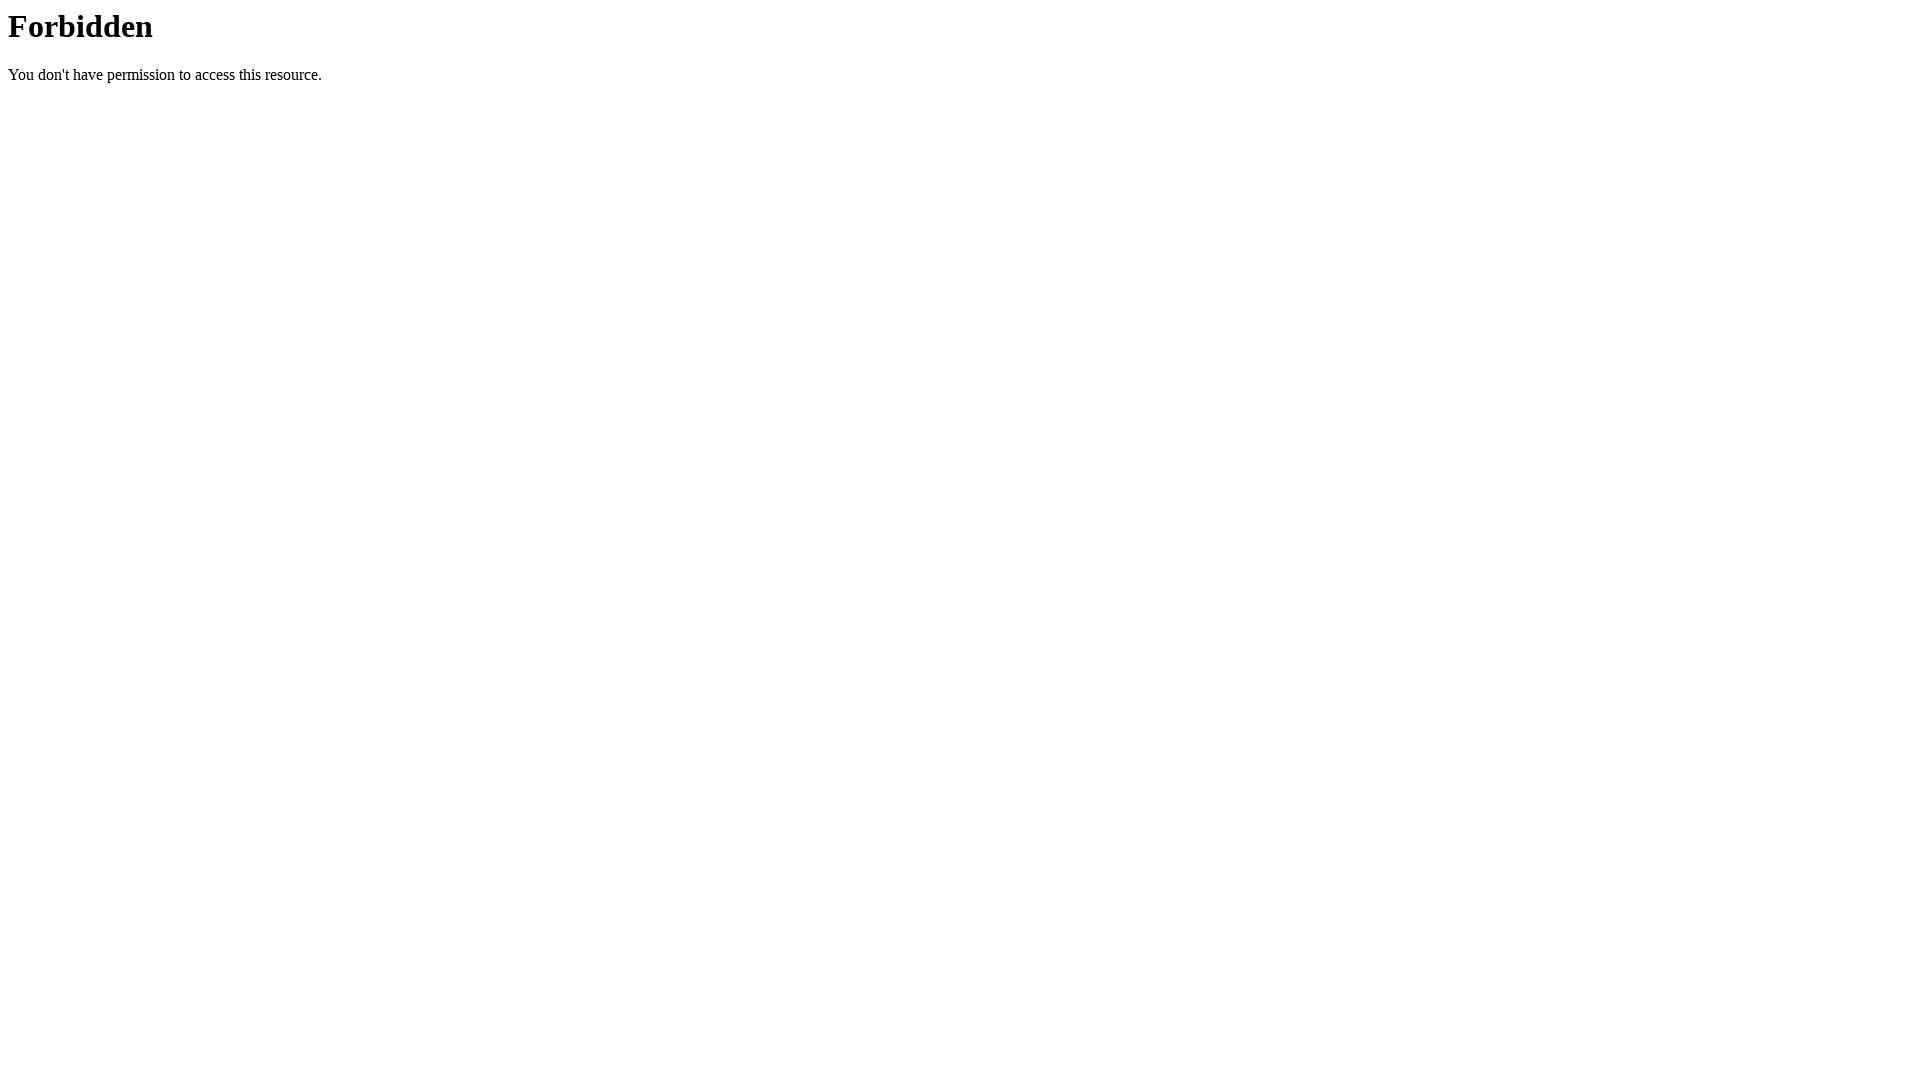

Verified page title is not empty
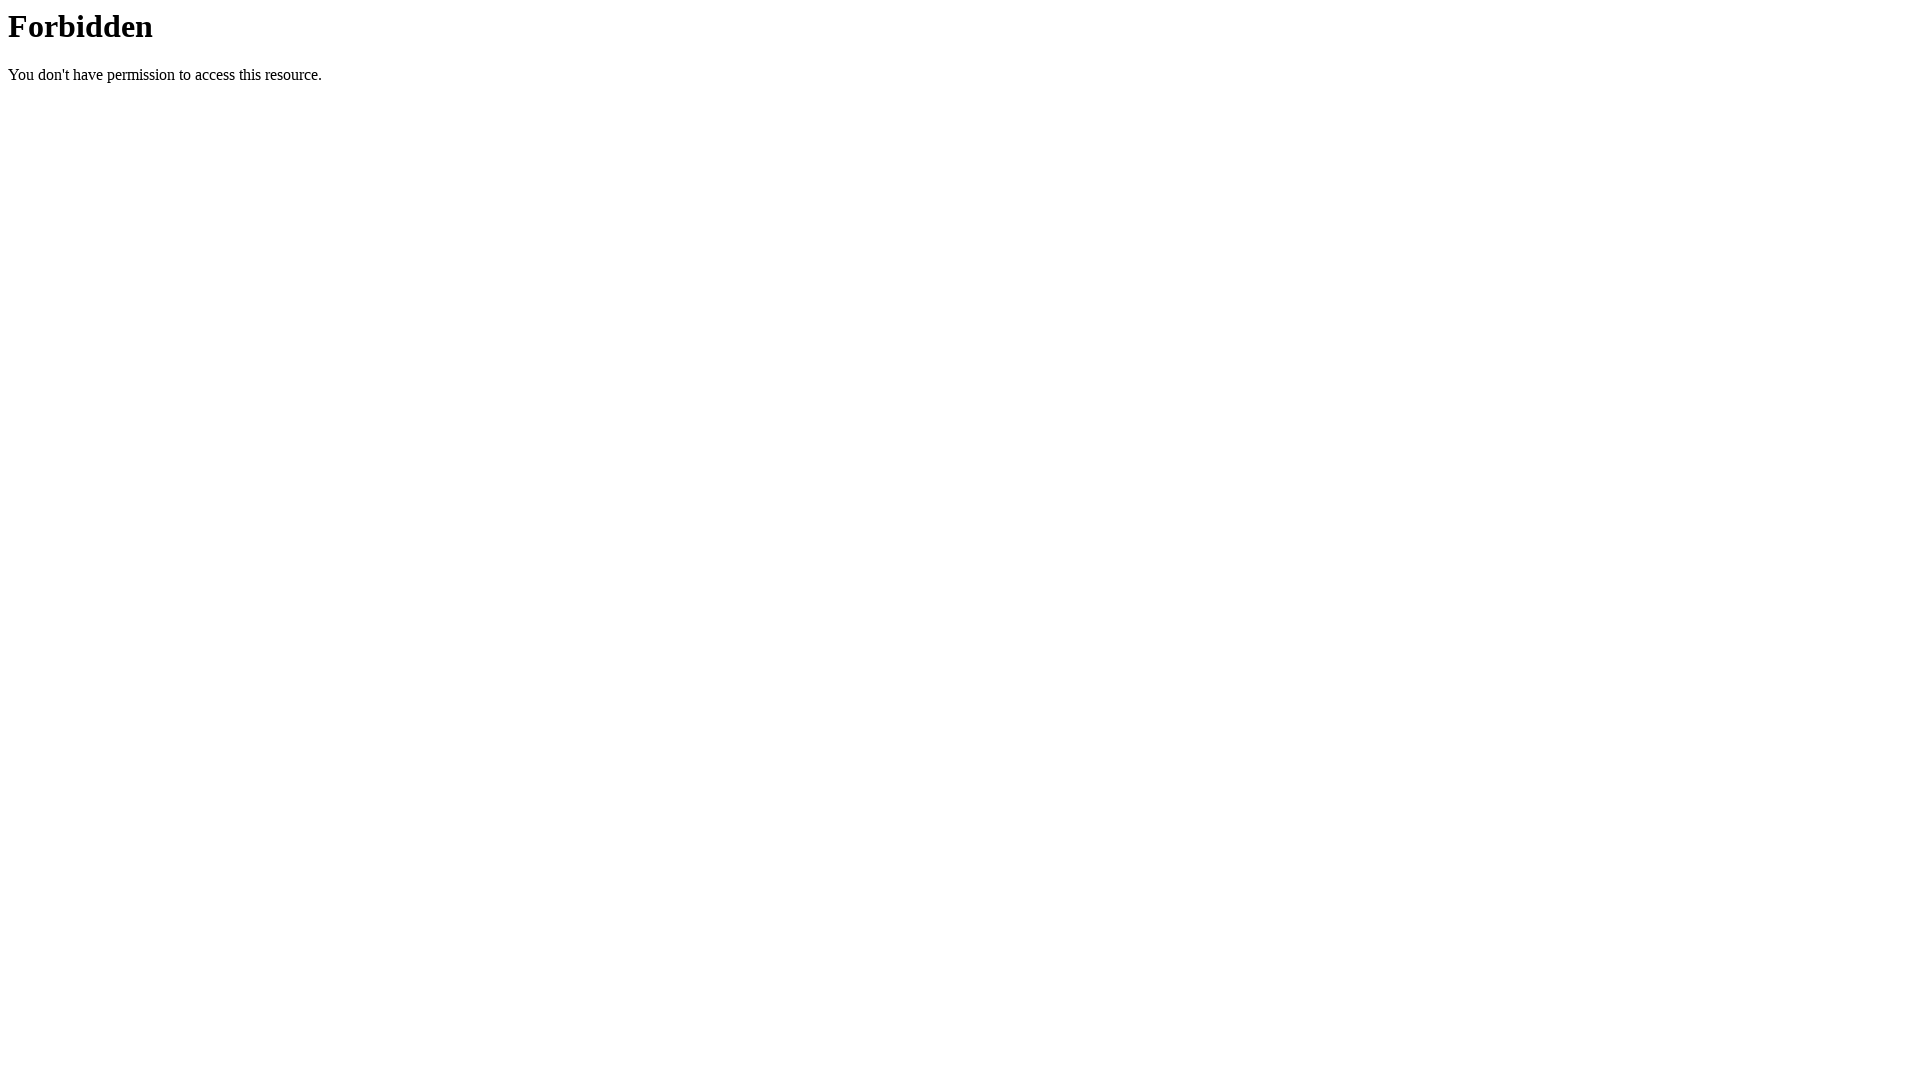

Retrieved current URL: http://demo.guru99.com/test/newtours/
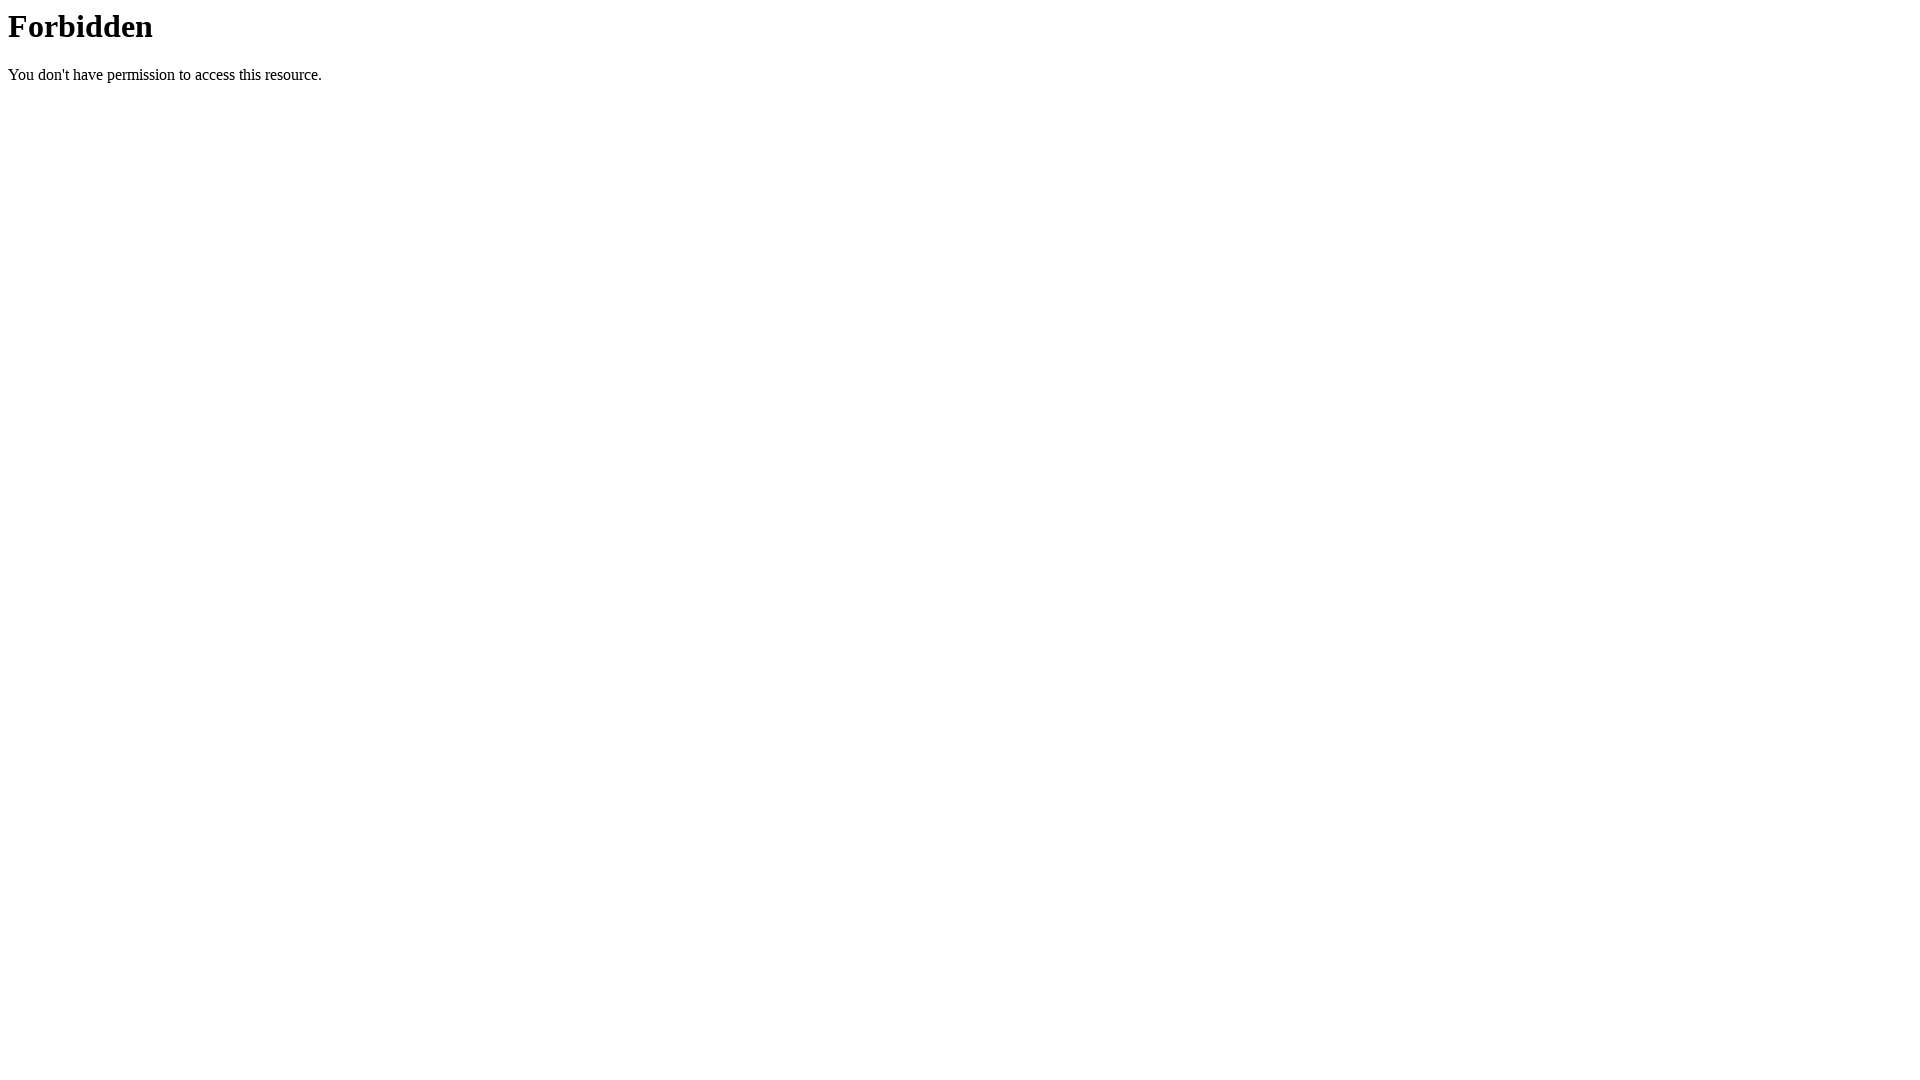

Verified URL contains 'demo.guru99.com'
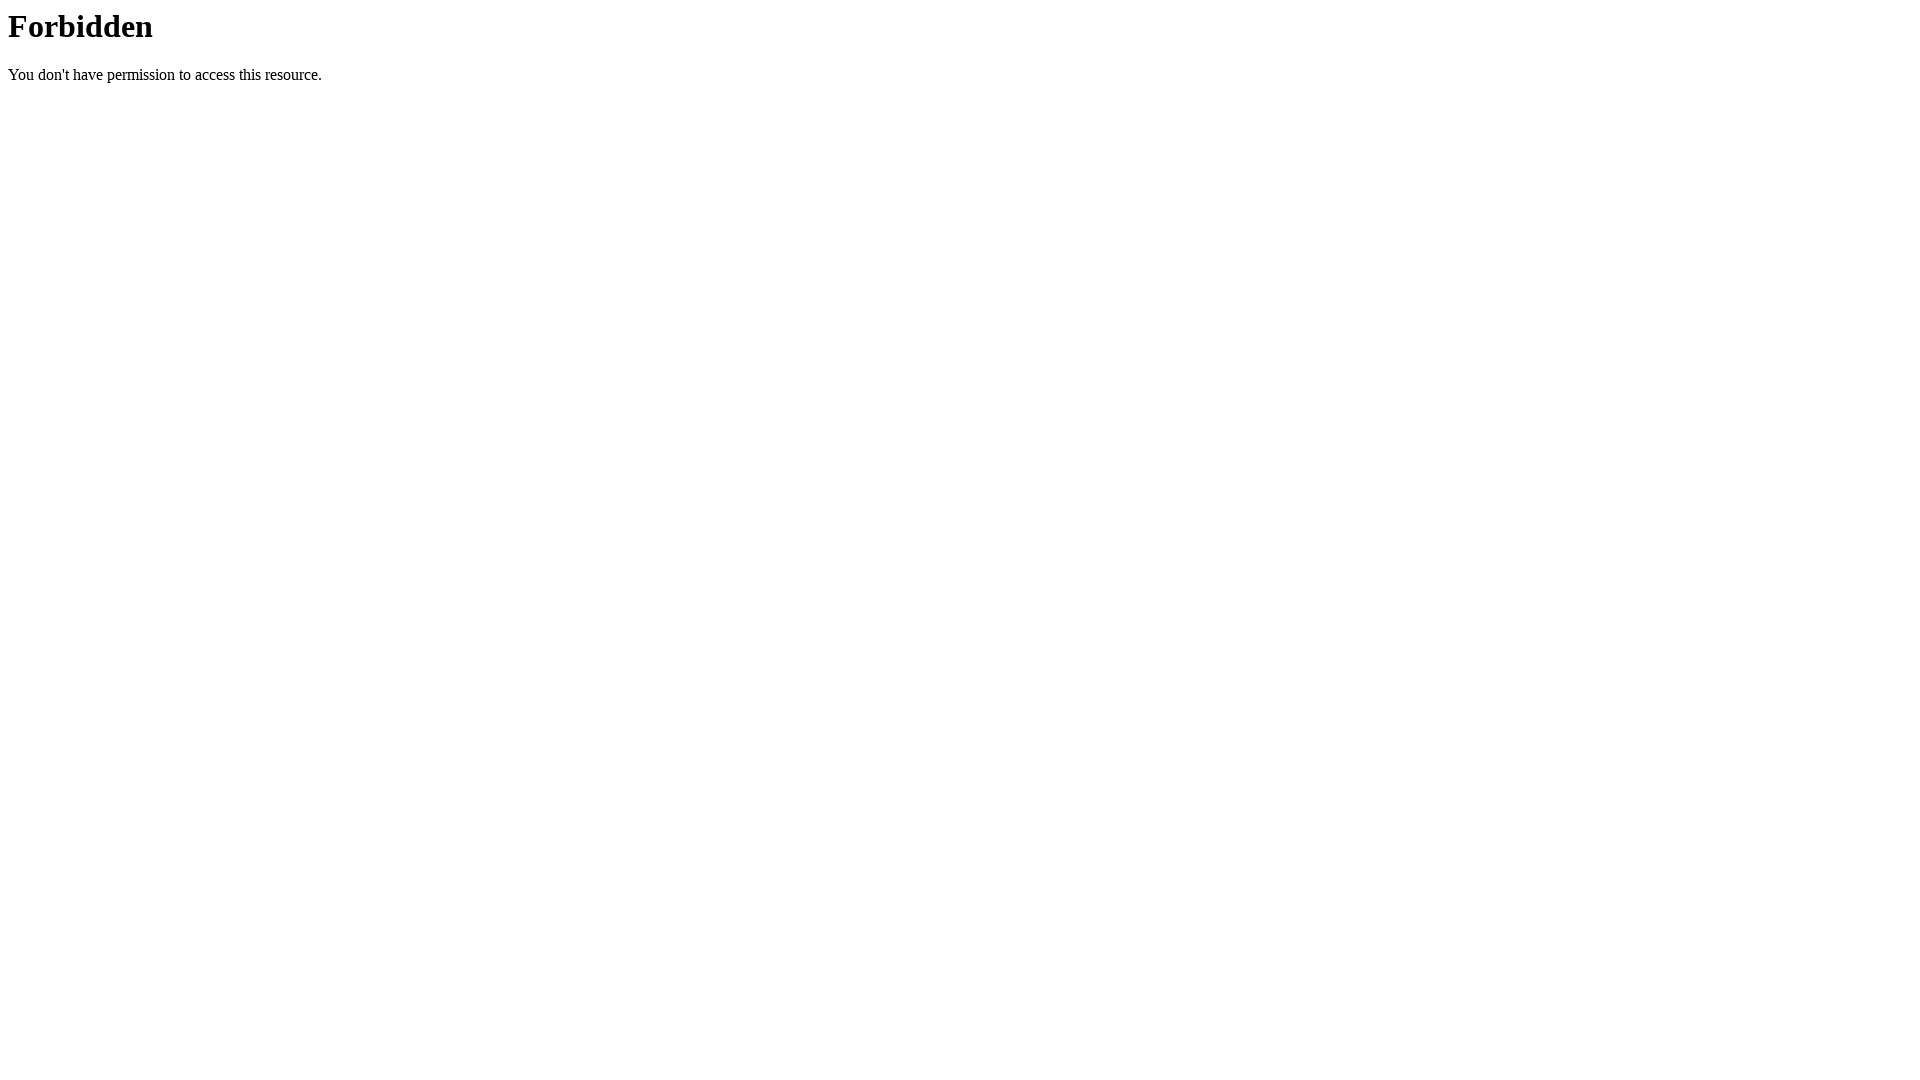

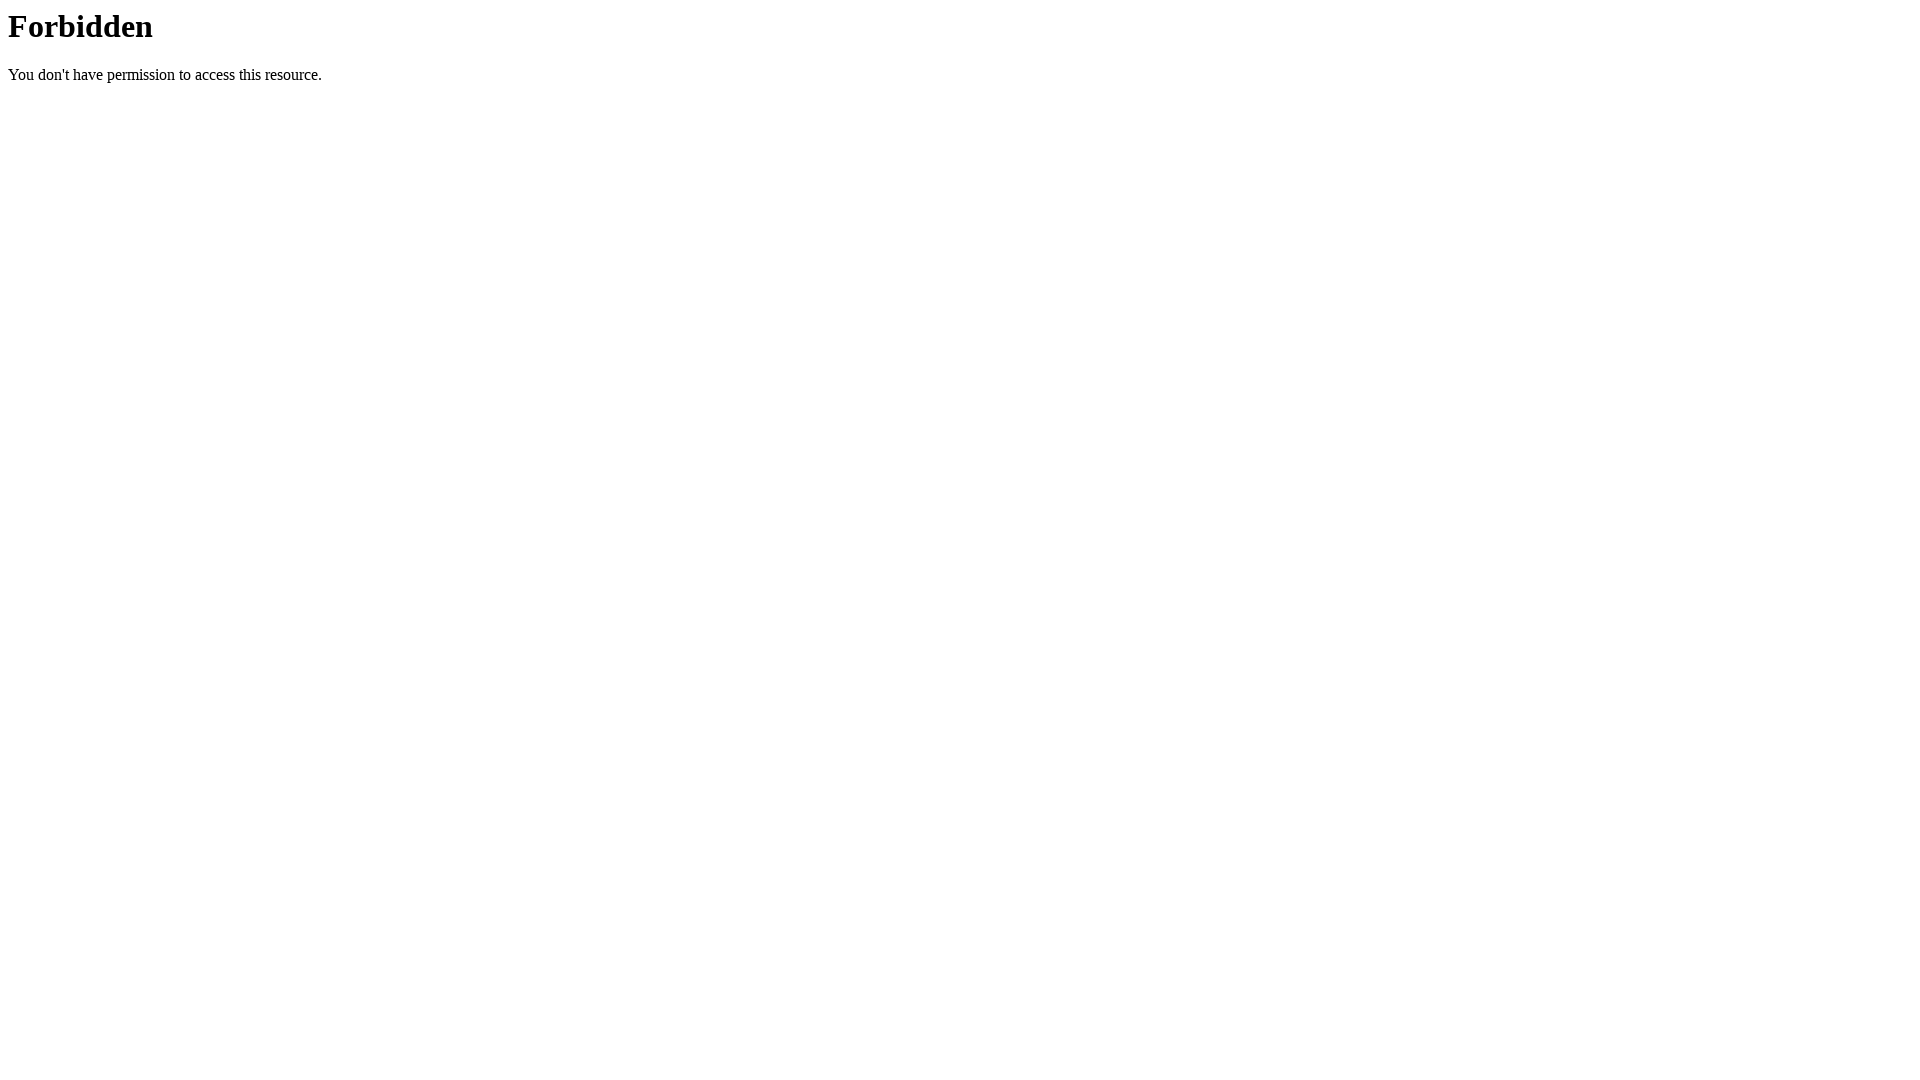